Tests keyboard shortcuts (select all, copy, paste) on a text comparison tool by selecting text from a source text area and pasting it into a target text area using keyboard events.

Starting URL: https://extendsclass.com/text-compare.html

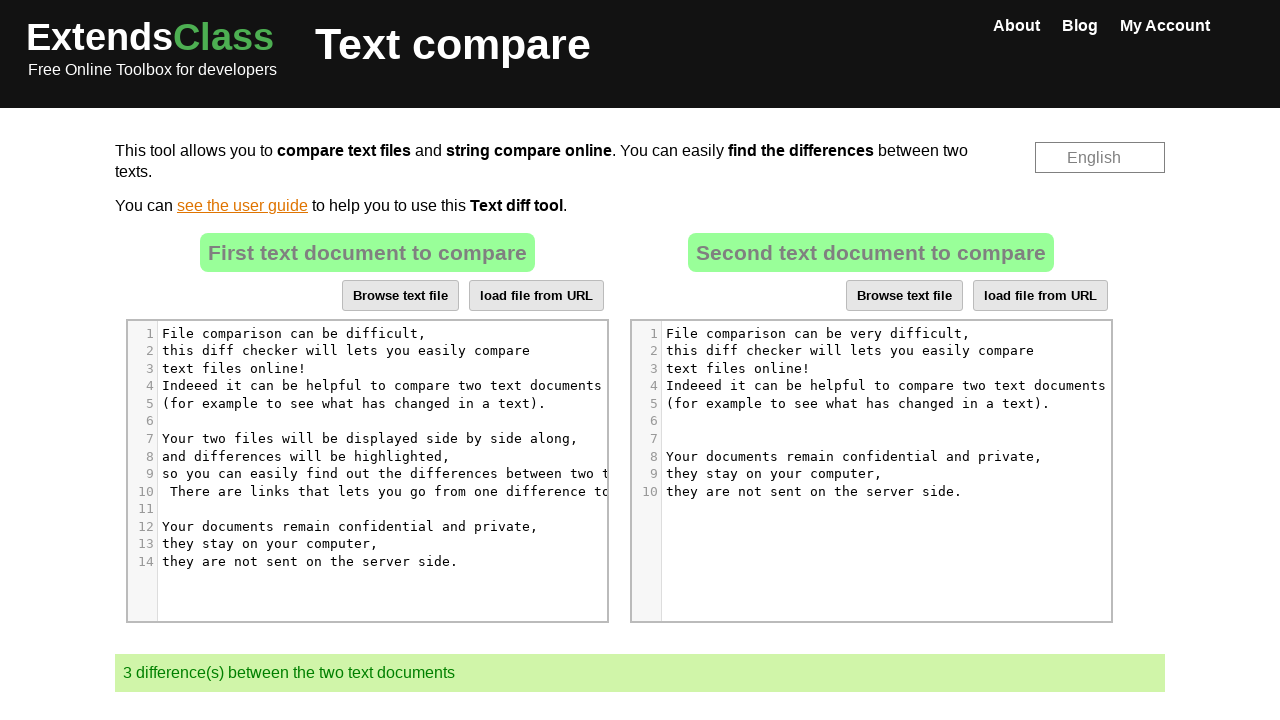

Waited for page to fully load (networkidle)
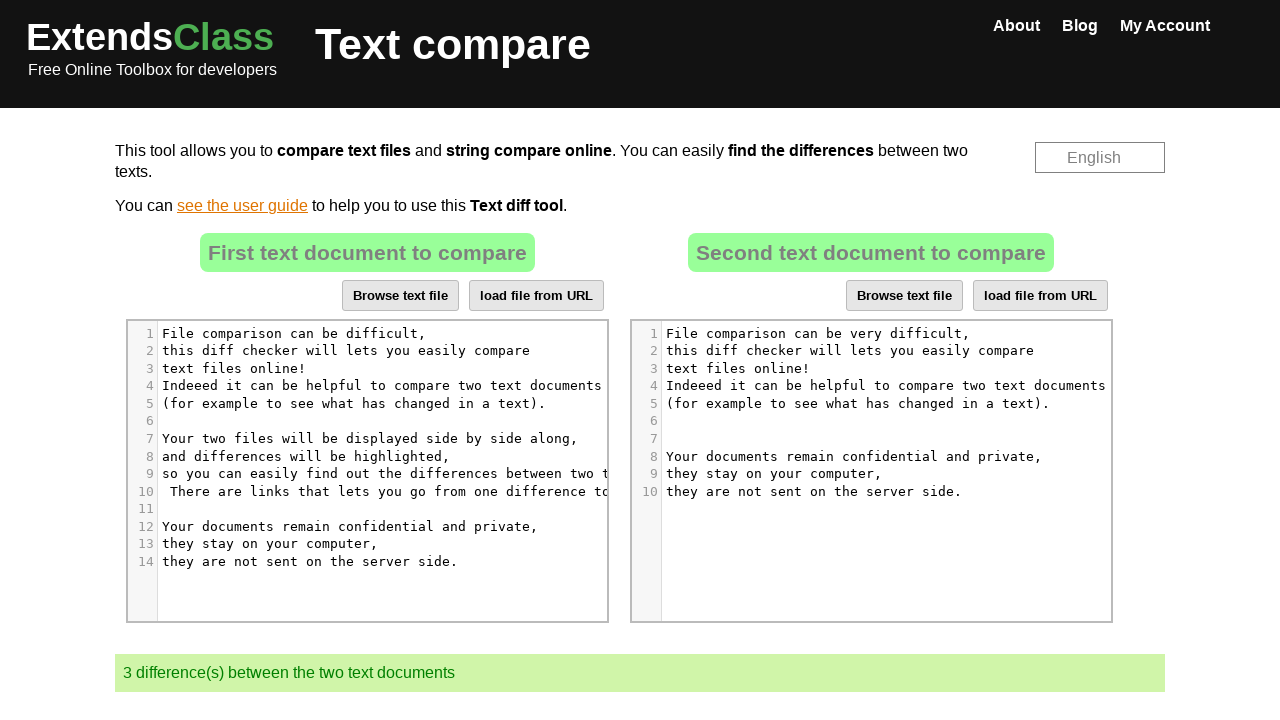

Source text area became visible
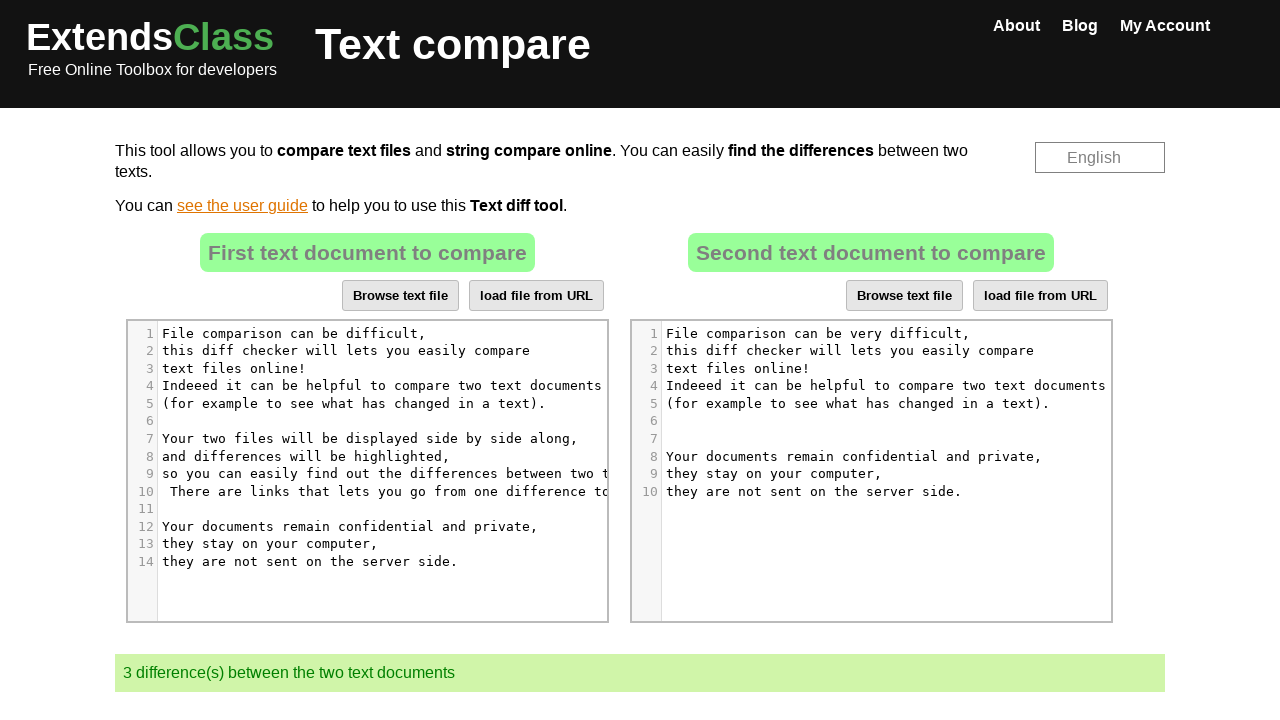

Clicked on source text area at (372, 474) on xpath=//*[@id='dropZone']/div[2]/div/div[6]/div[1]/div/div/div/div[5]/div[9]/pre
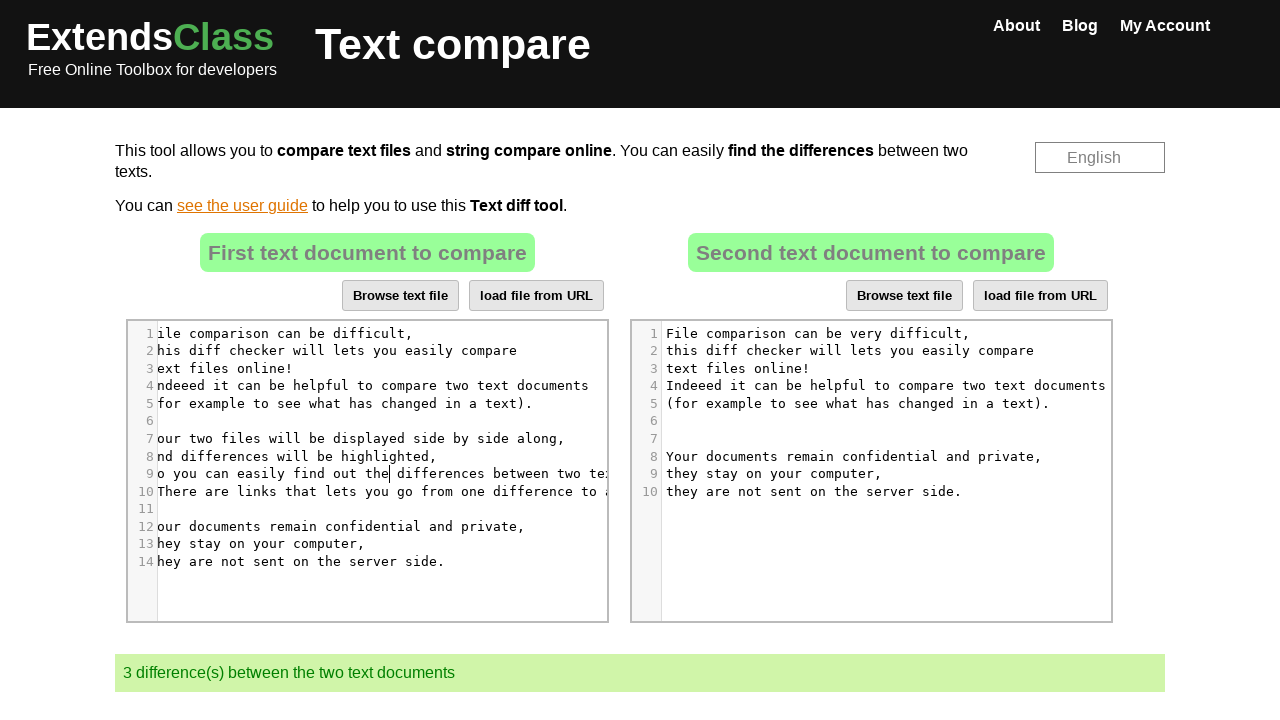

Pressed Ctrl+A to select all text in source area
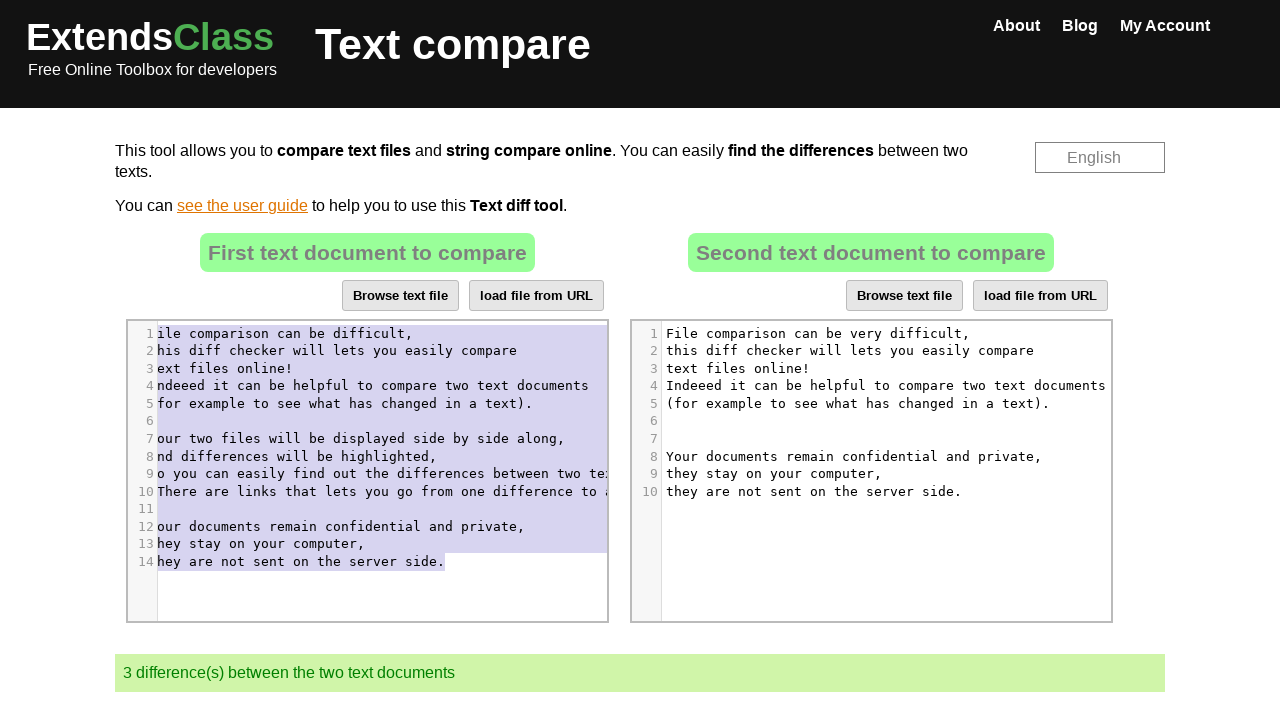

Pressed Ctrl+C to copy selected text
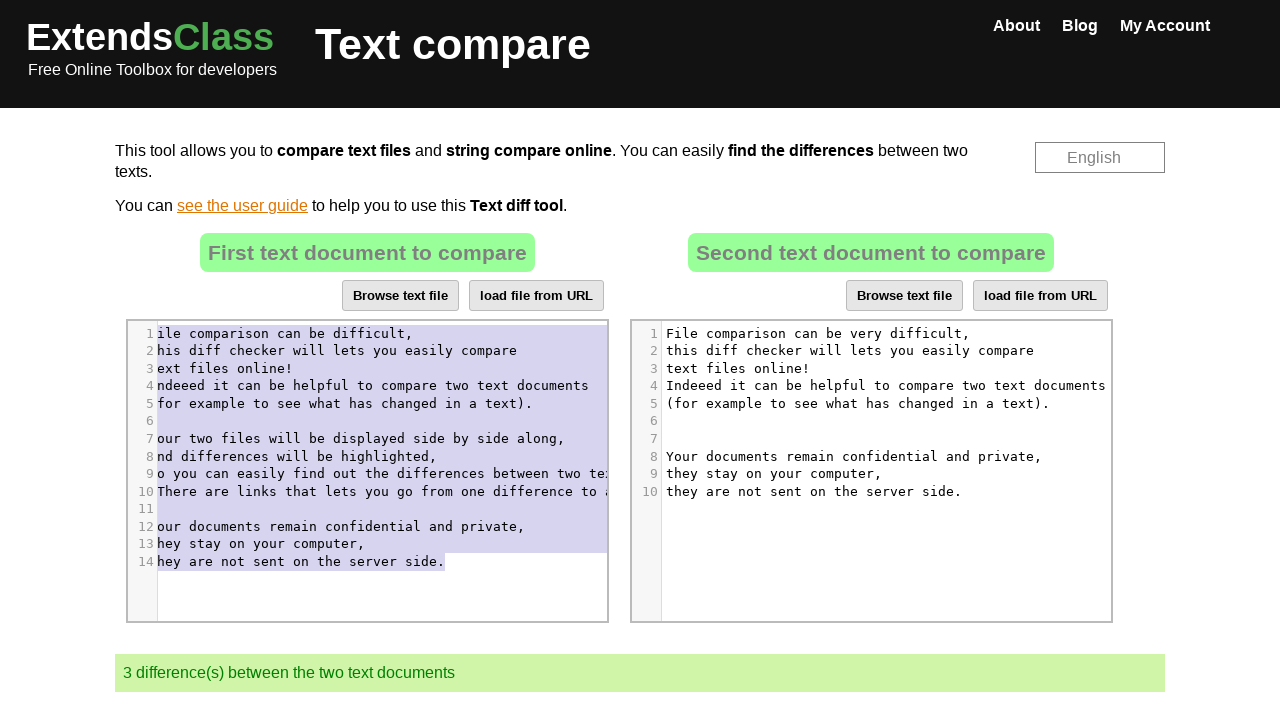

Waited 1 second for clipboard operation to complete
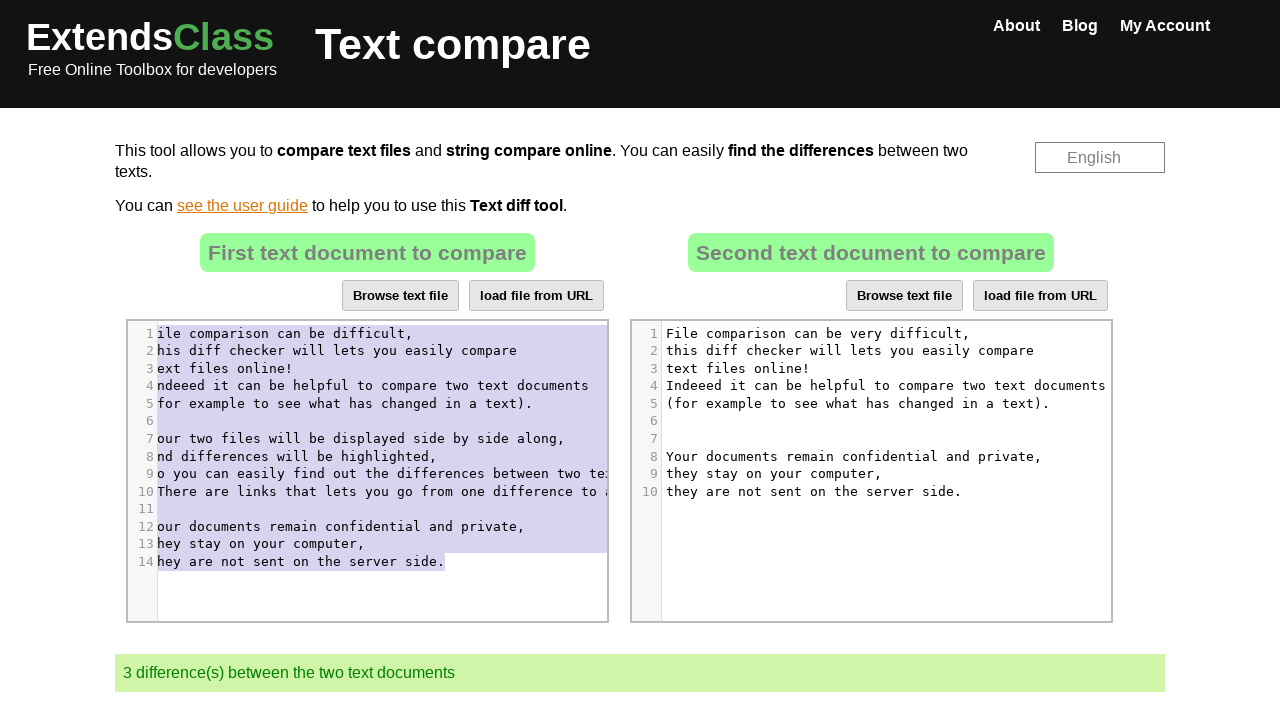

Clicked on target text area at (822, 333) on xpath=//*[@id='dropZone2']/div[2]/div/div[6]/div[1]/div/div/div/div[5]/div[1]/pr
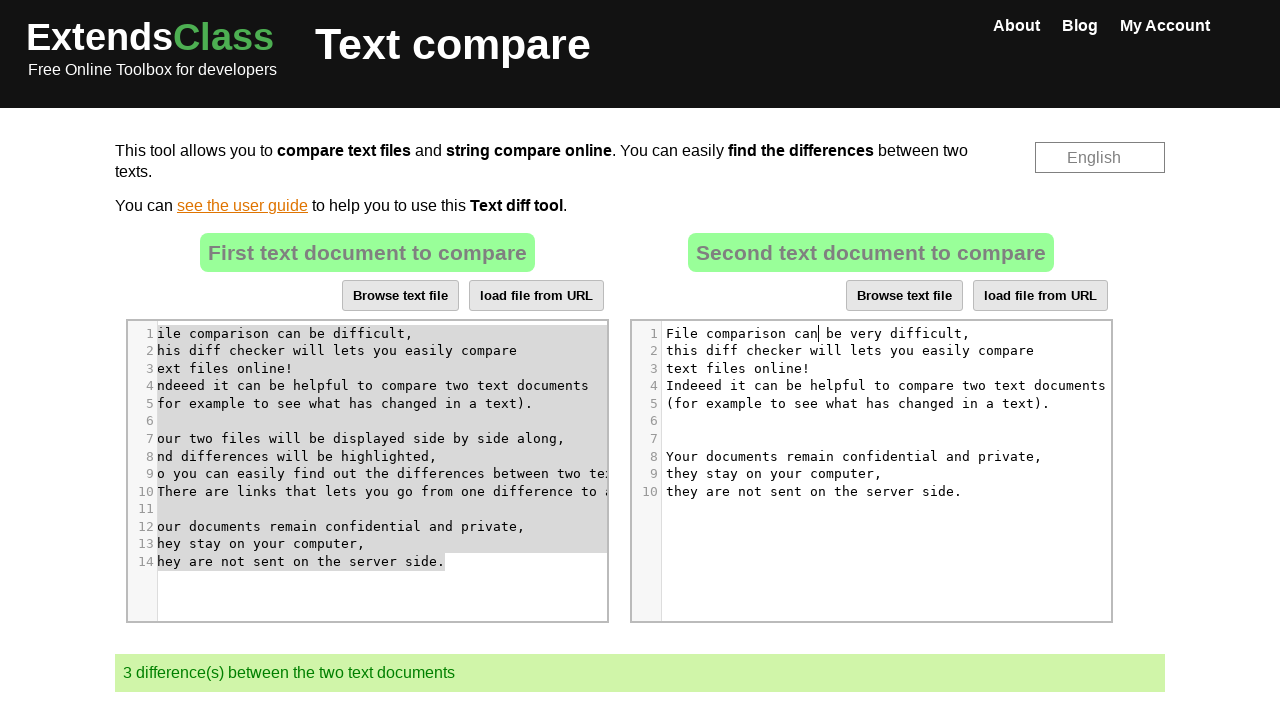

Pressed Ctrl+A to select all text in target area
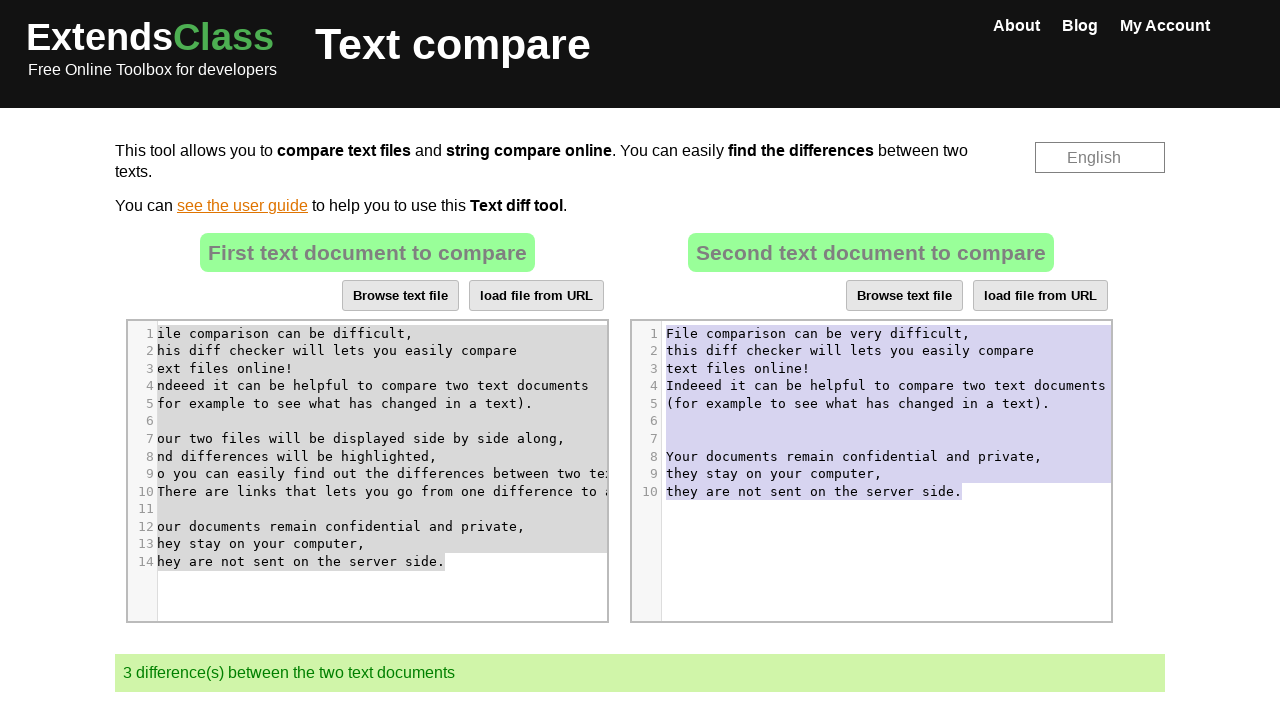

Pressed Ctrl+V to paste copied text into target area
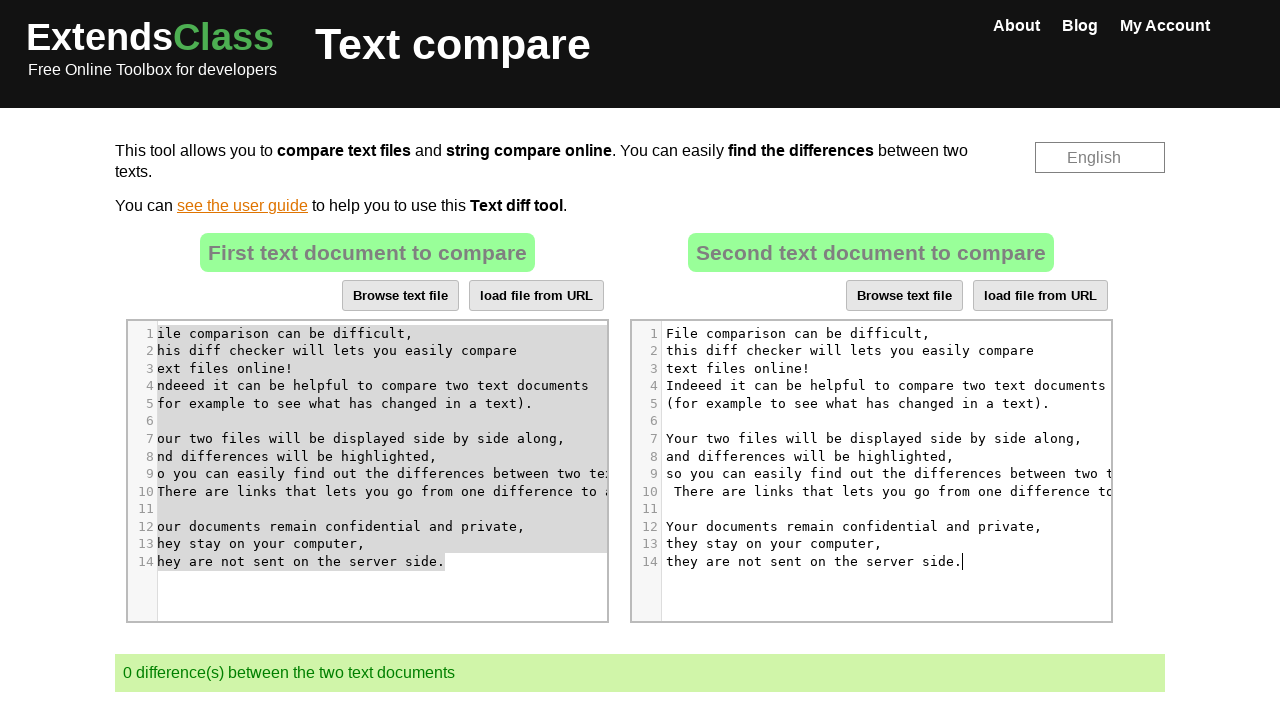

Waited 2 seconds to observe the paste result
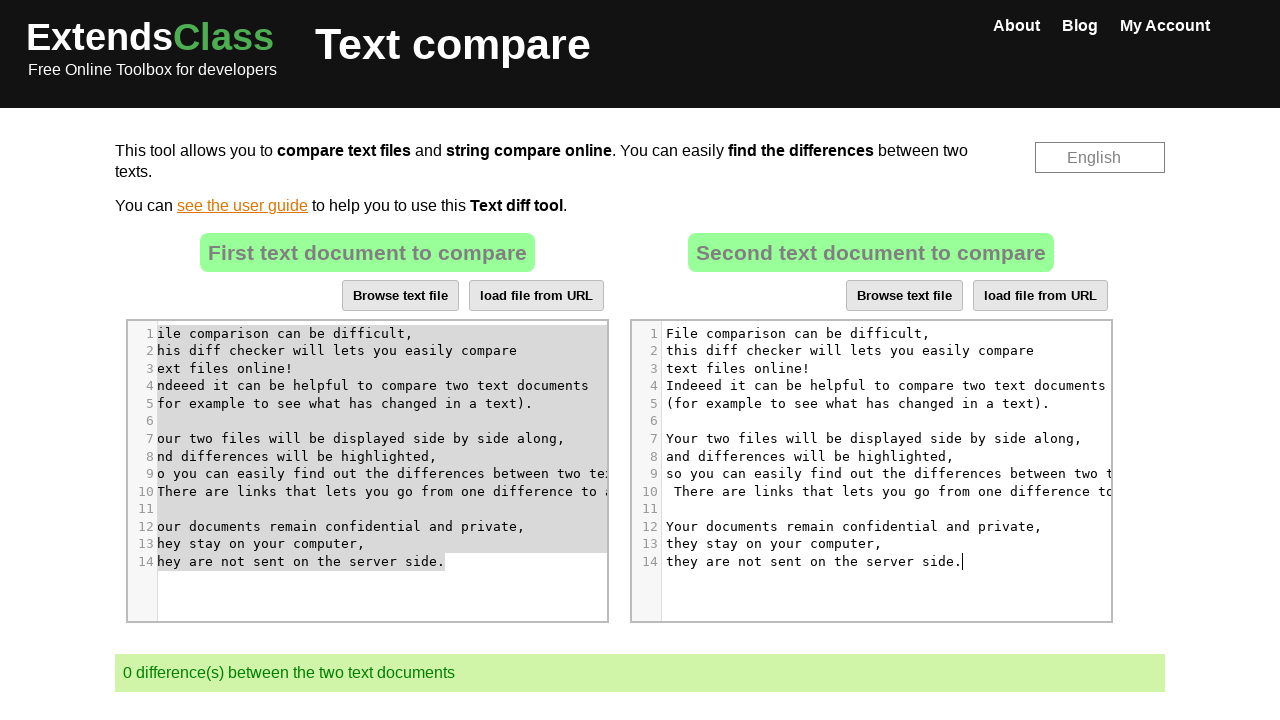

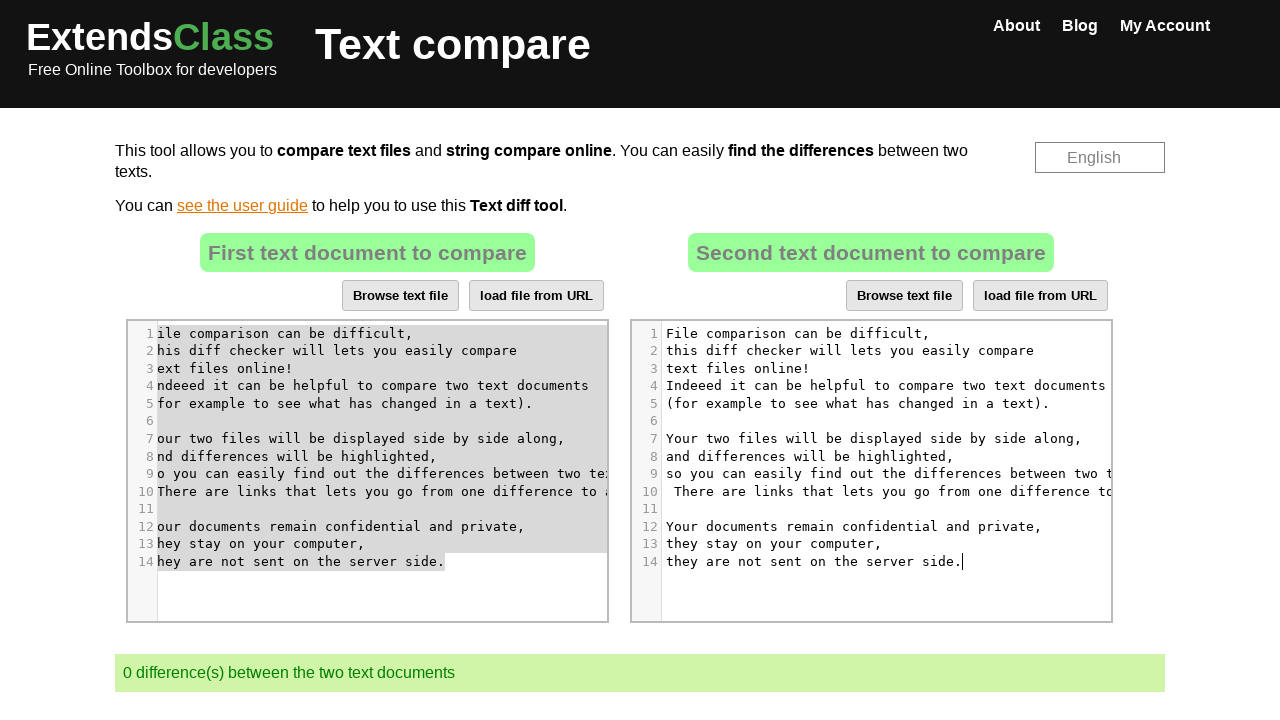